Searches for cosmetologist violations in Texas by selecting license type from dropdown, entering a last name, and navigating through search results

Starting URL: https://www.tdlr.texas.gov/cimsfo/fosearch.asp

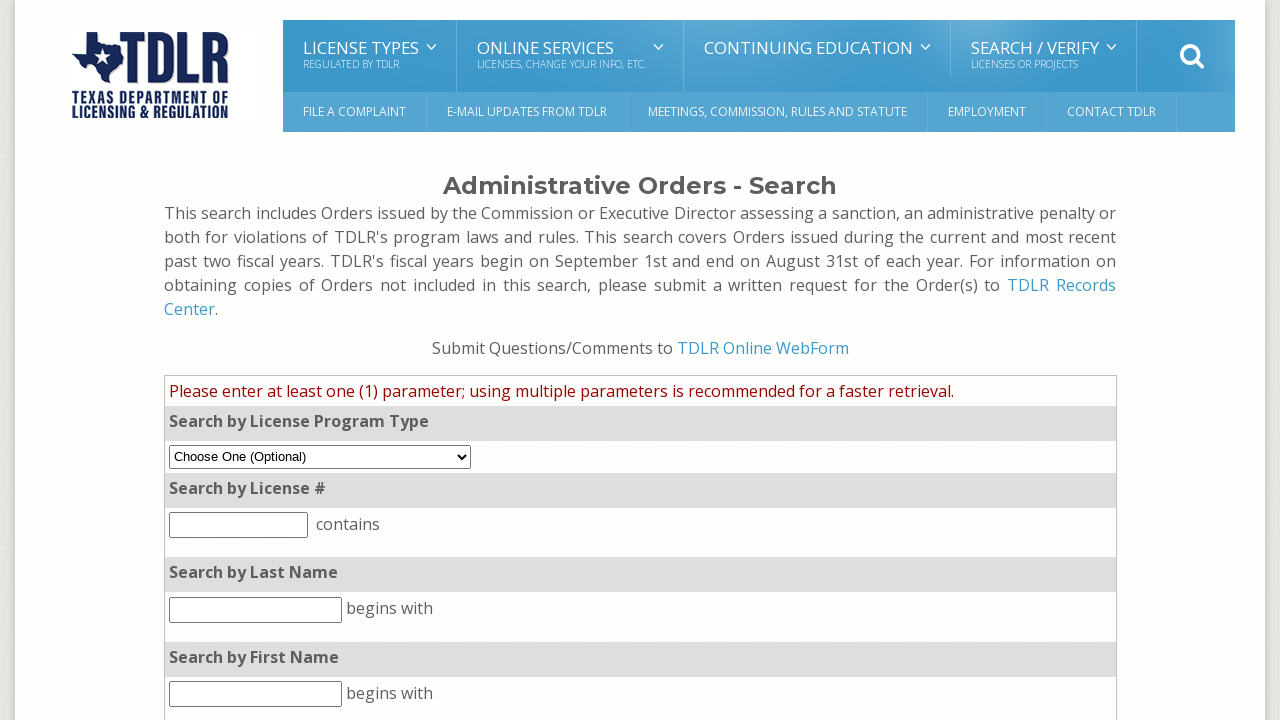

Selected 'Cosmetologists' from license type dropdown on select[name='pht_status']
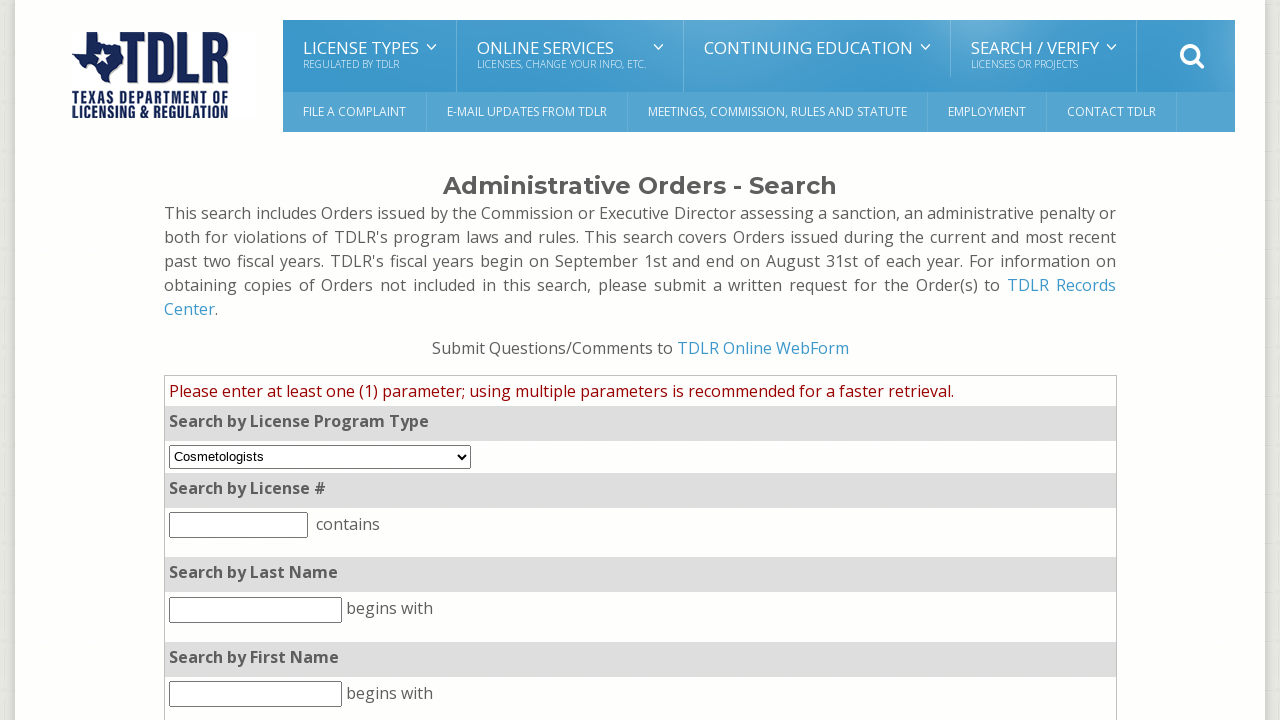

Entered 'Nguyen' in last name search field on input[name='pht_lnm']
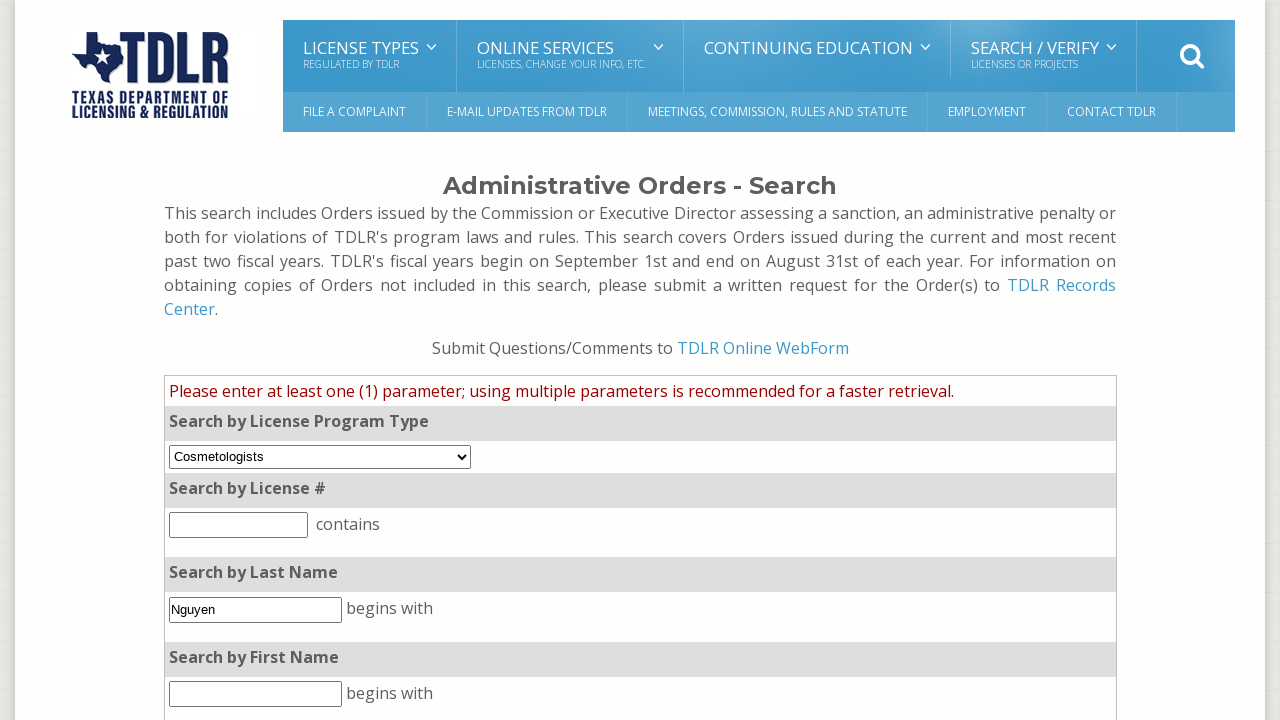

Scrolled search button into view
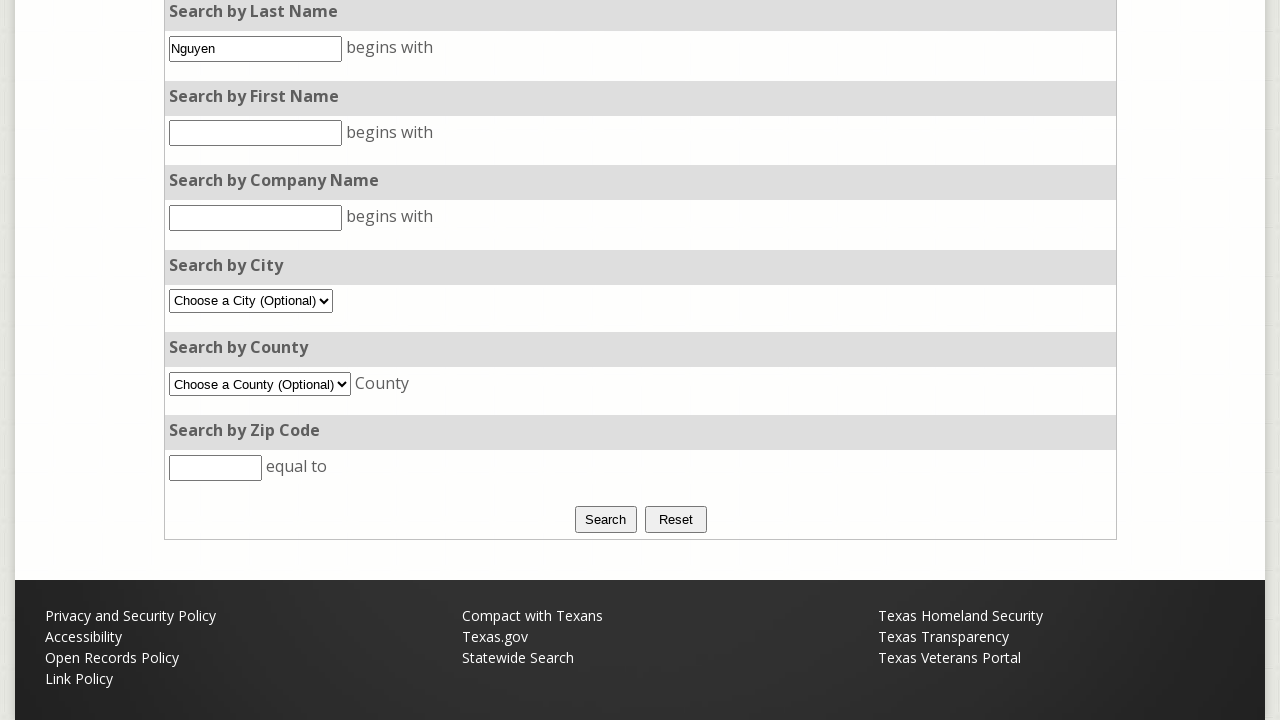

Clicked search button to query cosmetologist violations at (606, 519) on input[name='B1']
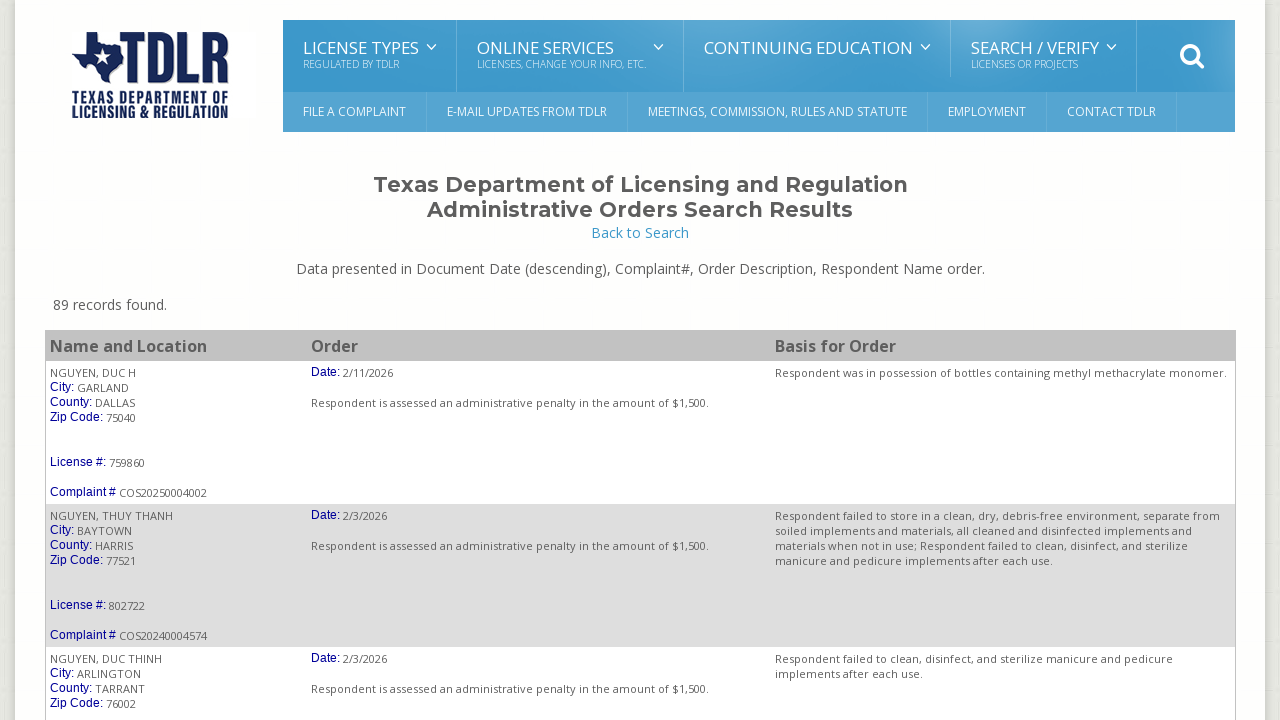

Search results table loaded
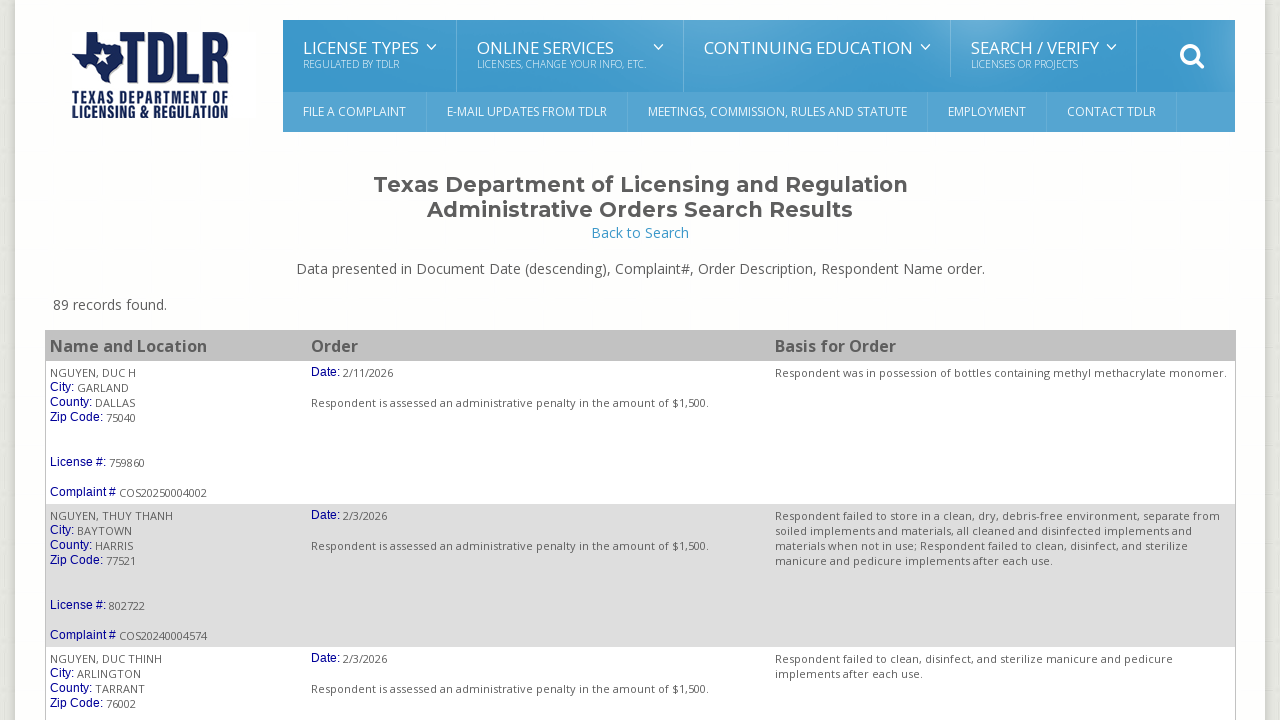

Verified first result row is present with violation data
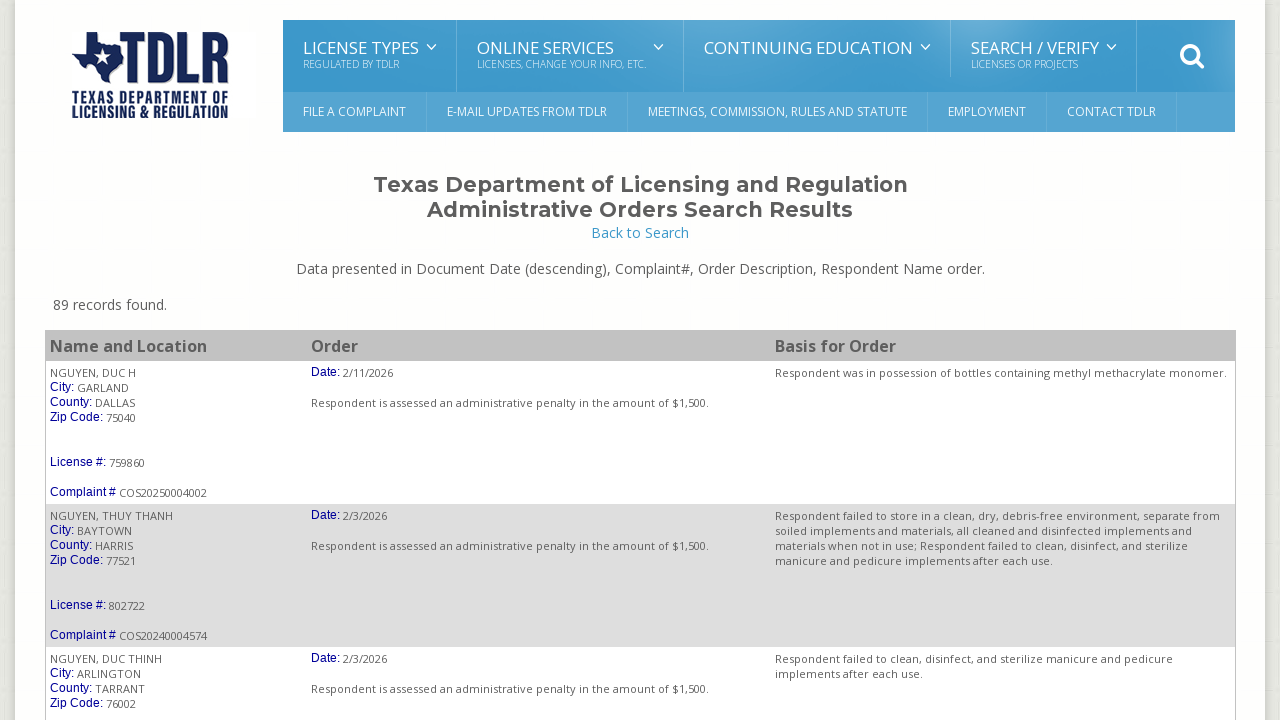

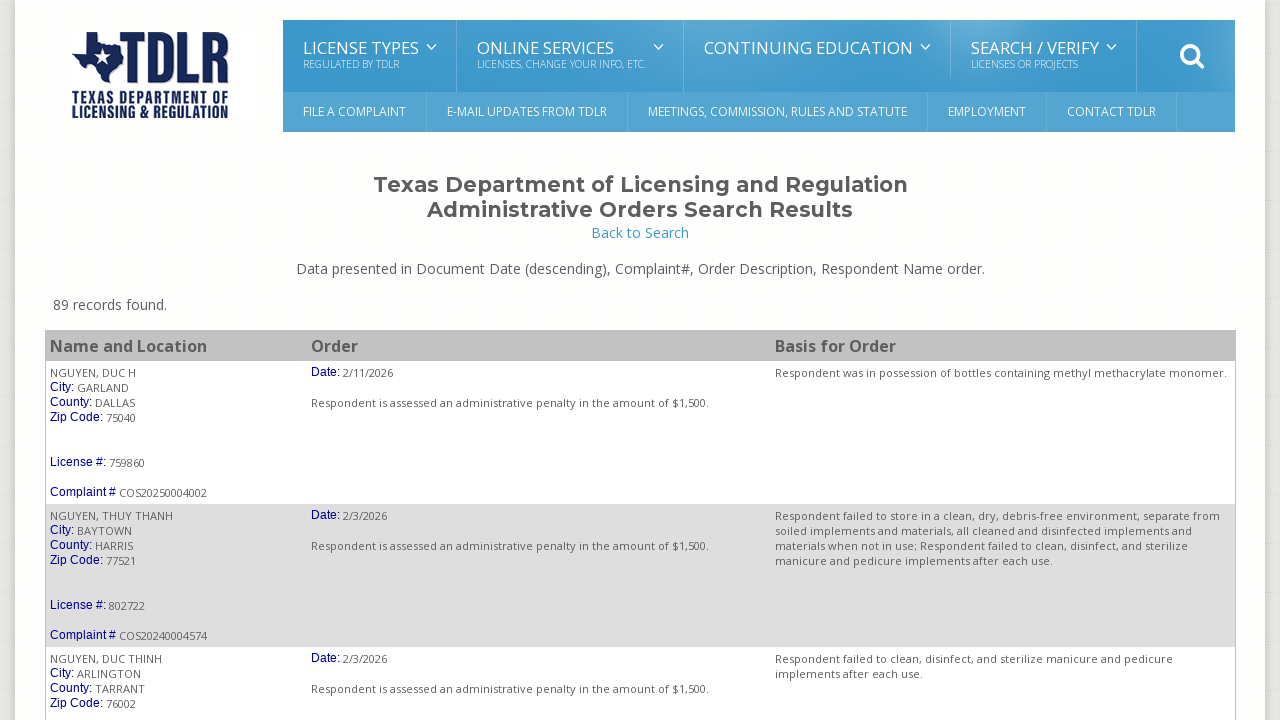